Tests handling JavaScript alert and confirm dialogs by accepting and dismissing them

Starting URL: https://rahulshettyacademy.com/AutomationPractice/

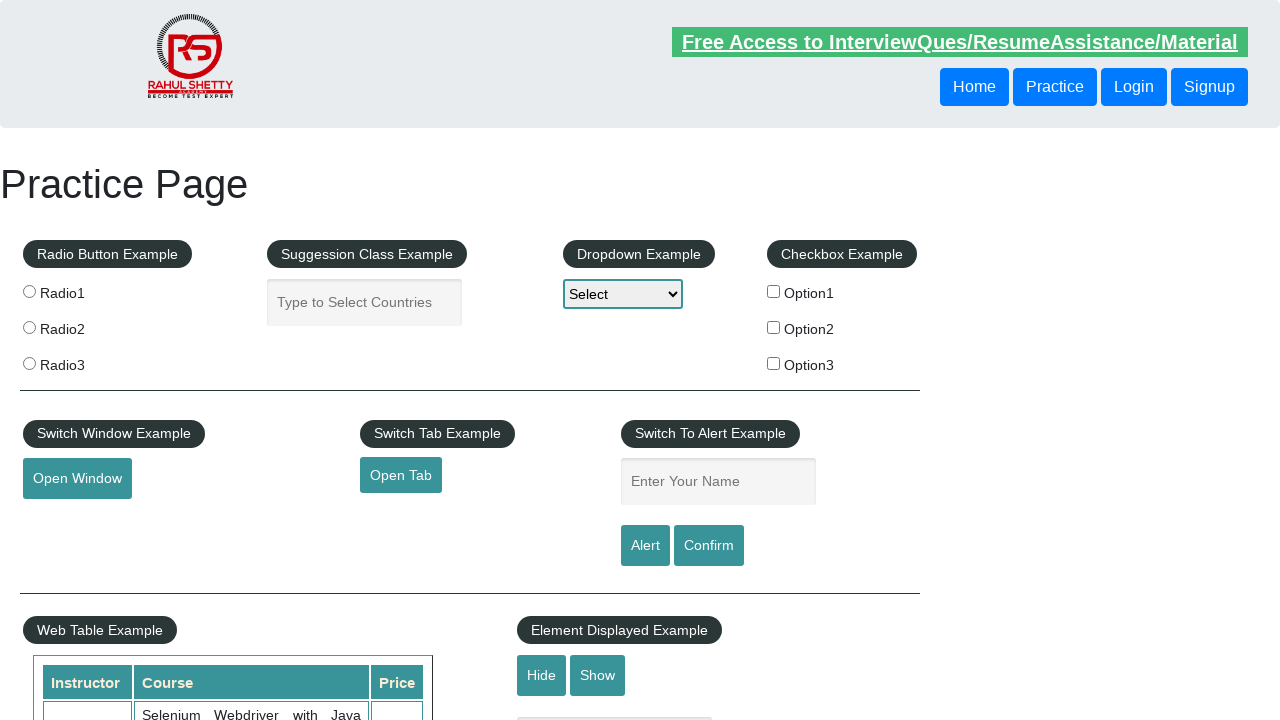

Set up dialog handler to accept alert dialog
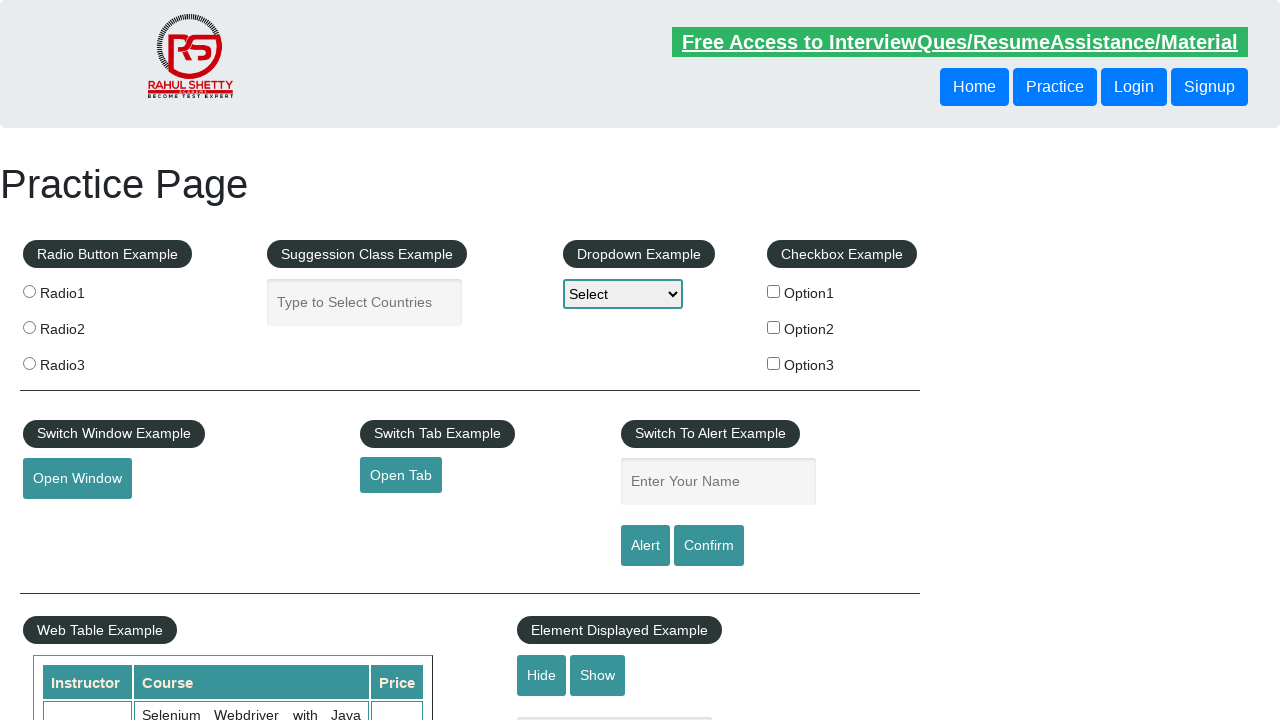

Clicked alert button and accepted the JavaScript alert at (645, 546) on #alertbtn
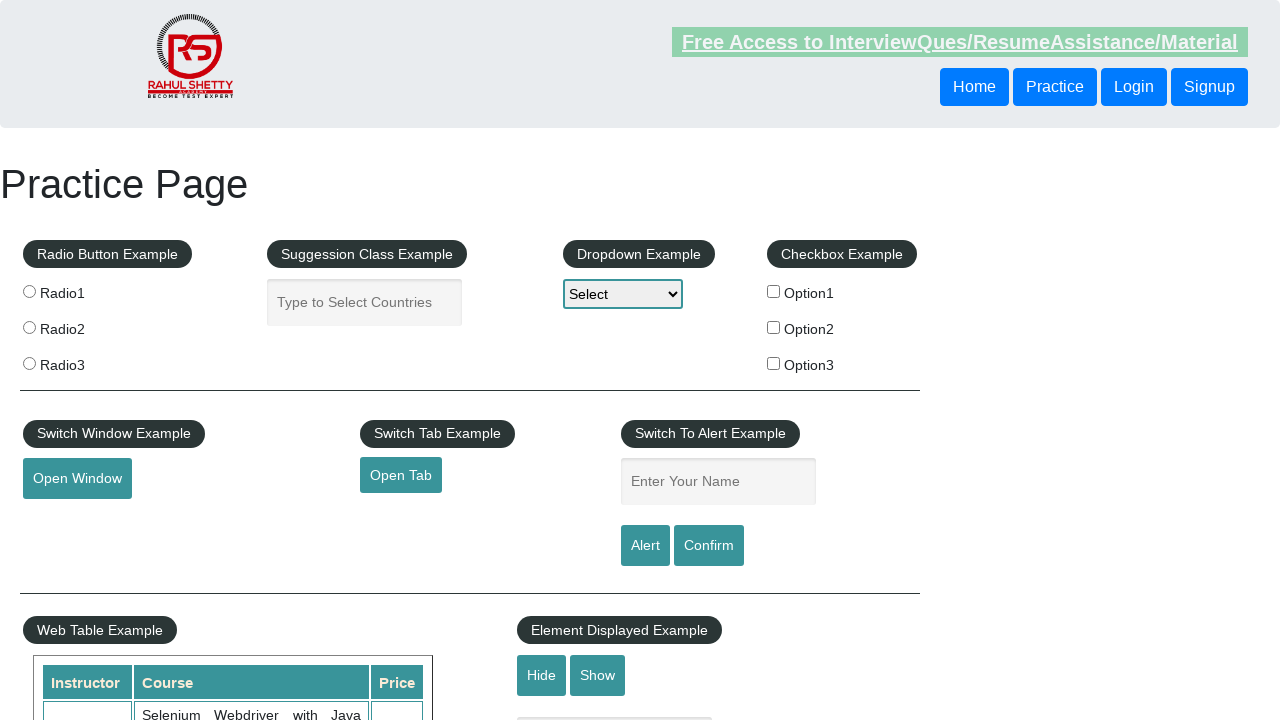

Set up dialog handler to dismiss confirm dialog
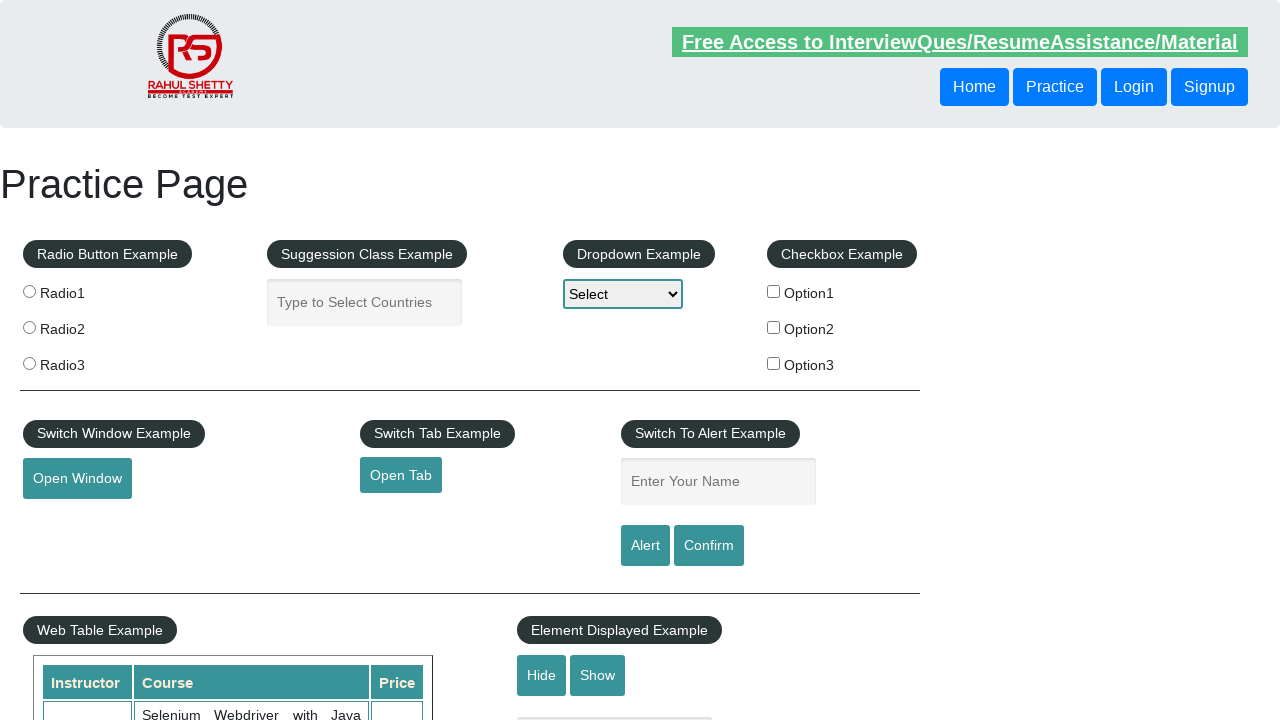

Clicked confirm button and dismissed the JavaScript confirm dialog at (709, 546) on #confirmbtn
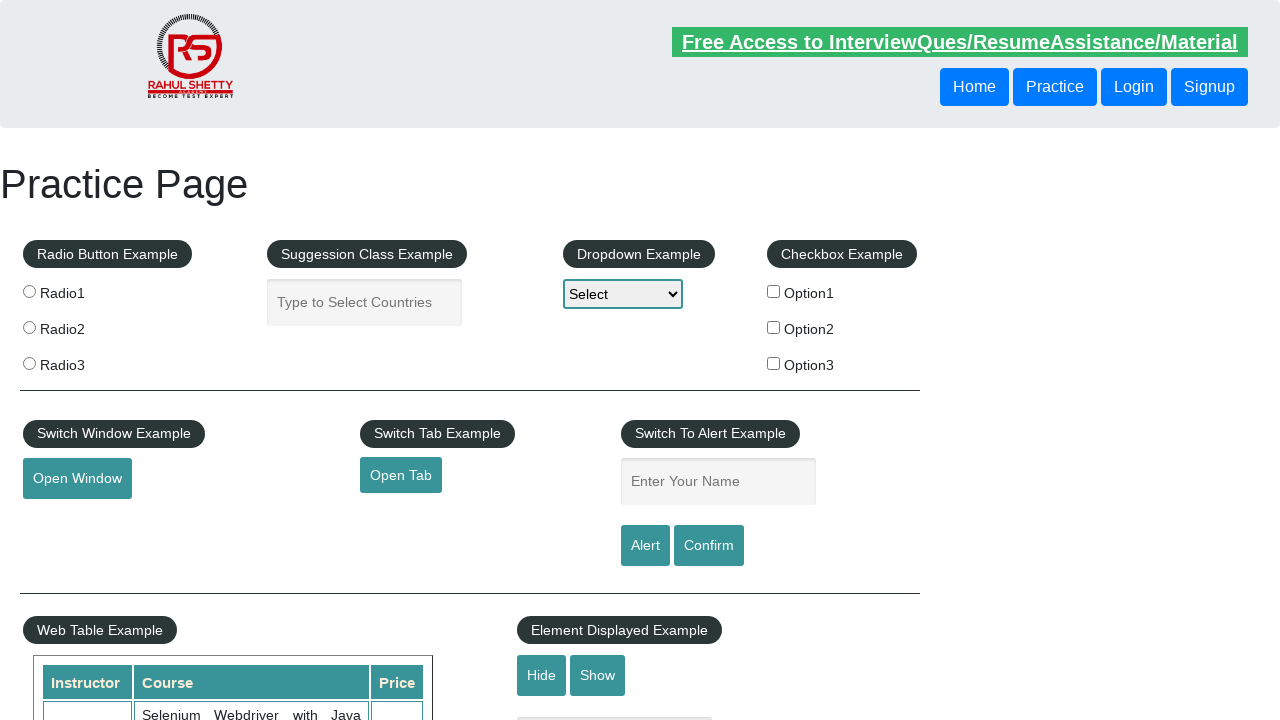

Set up dialog handler to accept confirm dialog
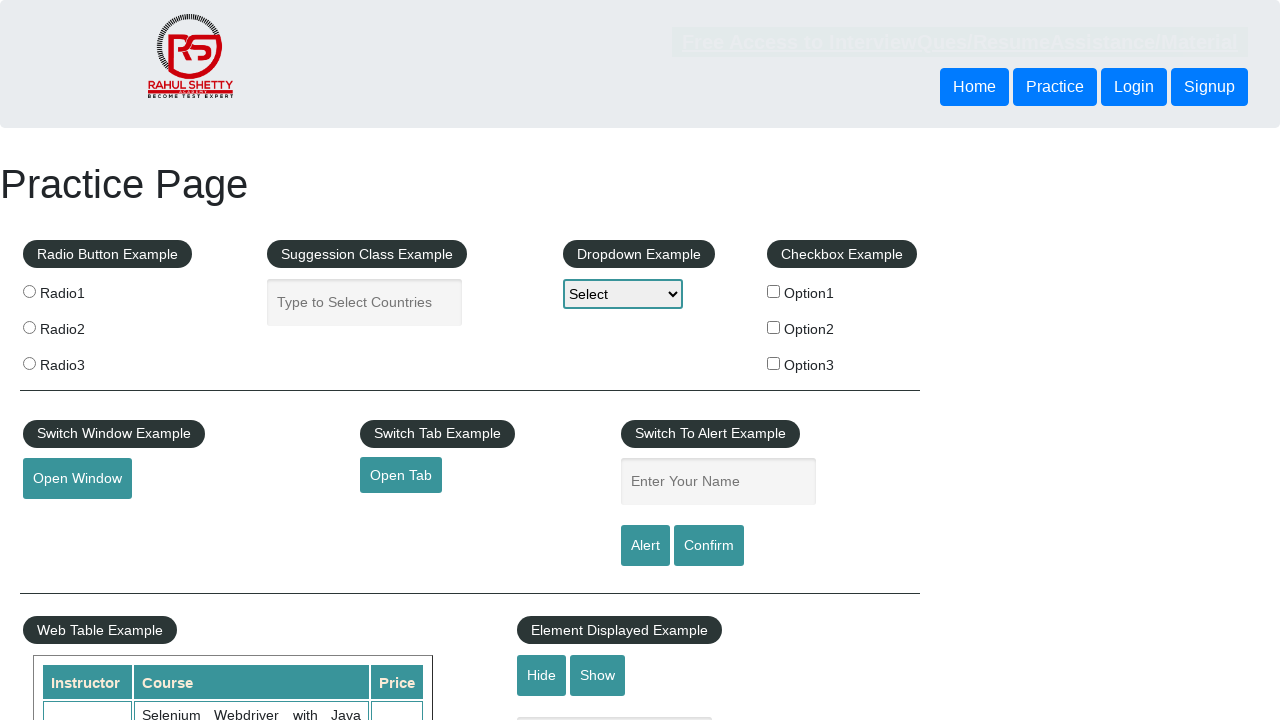

Clicked confirm button and accepted the JavaScript confirm dialog at (709, 546) on #confirmbtn
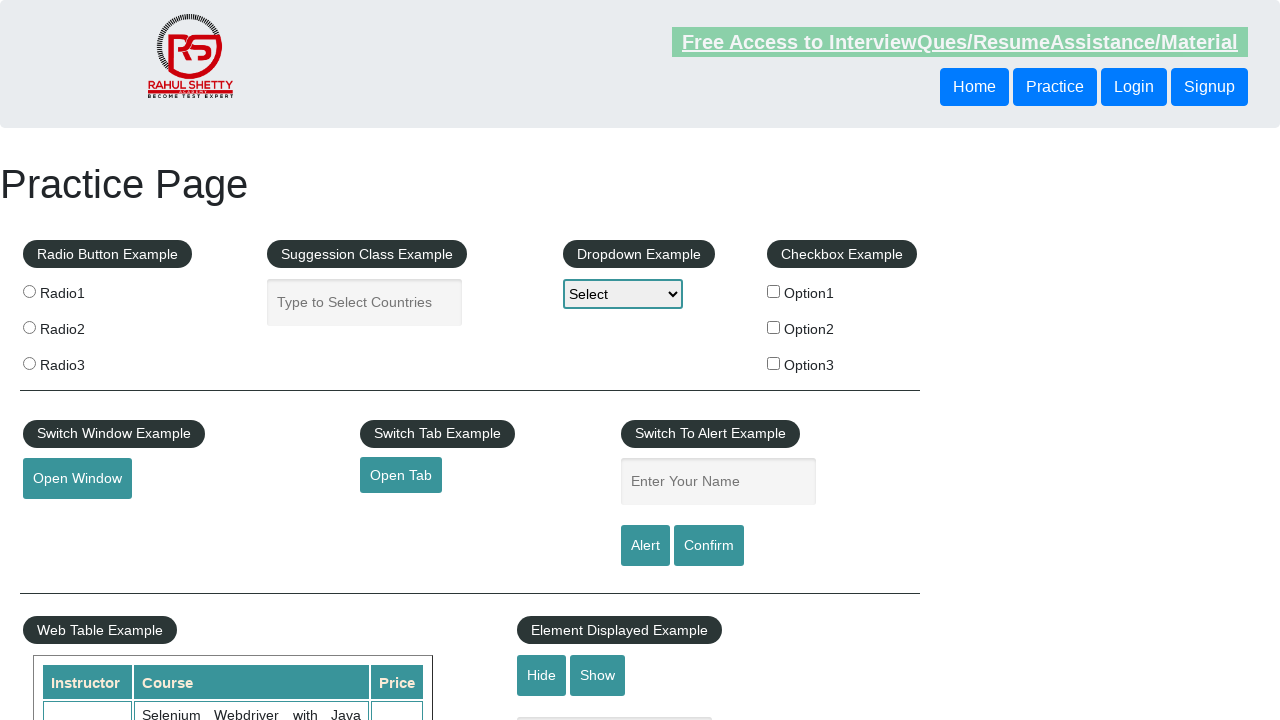

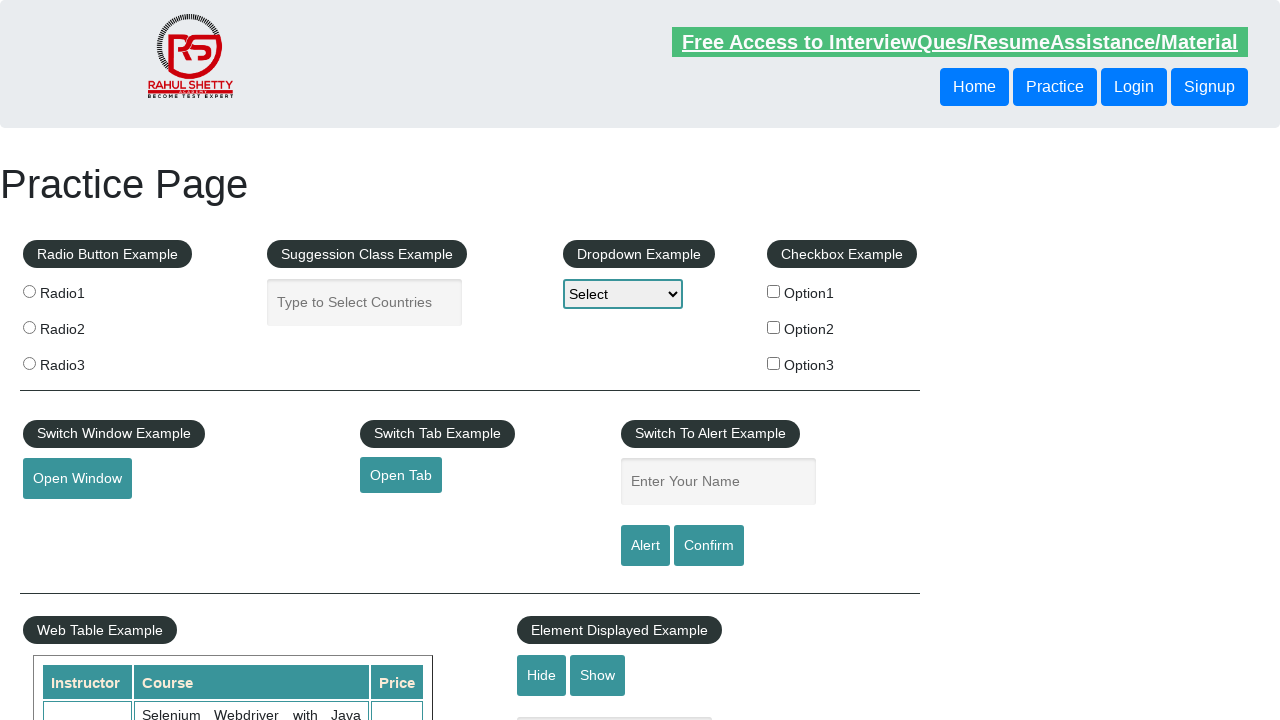